Tests date picker functionality by selecting a specific date (May 20, 2024) from a calendar widget, including selecting month and year from dropdowns.

Starting URL: https://testautomationpractice.blogspot.com/

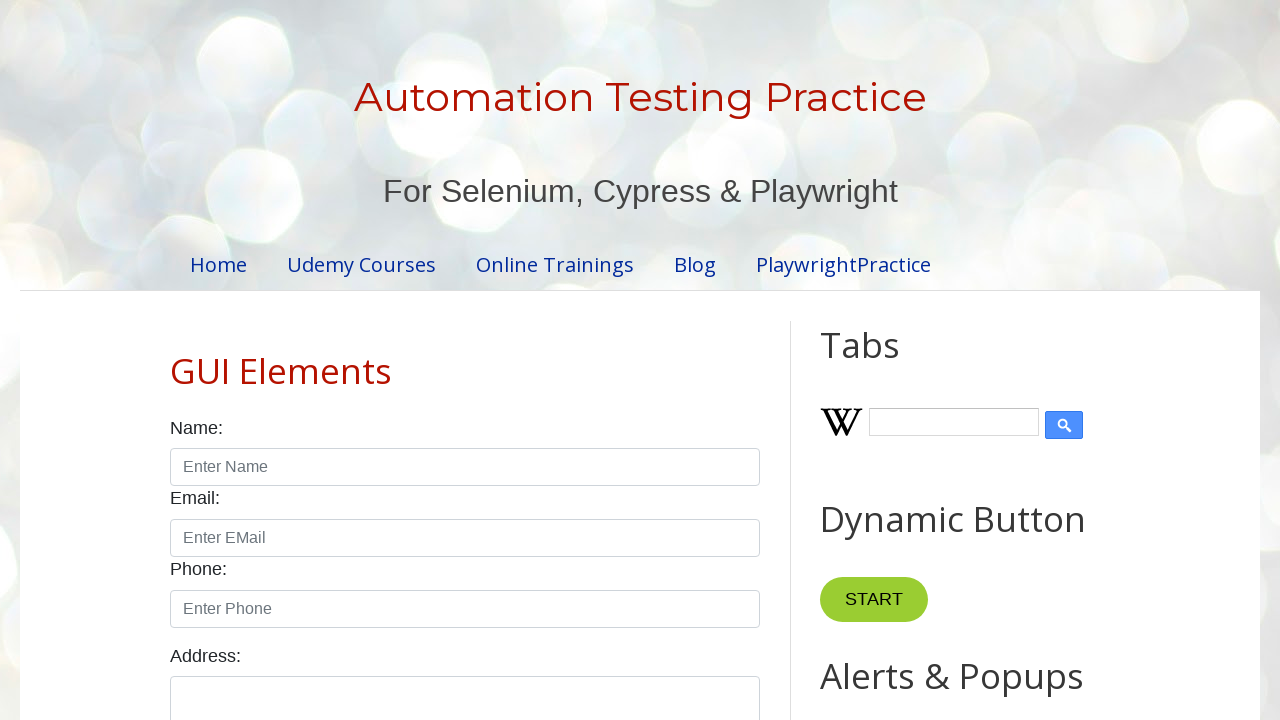

Clicked on date input field to open date picker at (520, 360) on xpath=//*[@id="txtDate"]
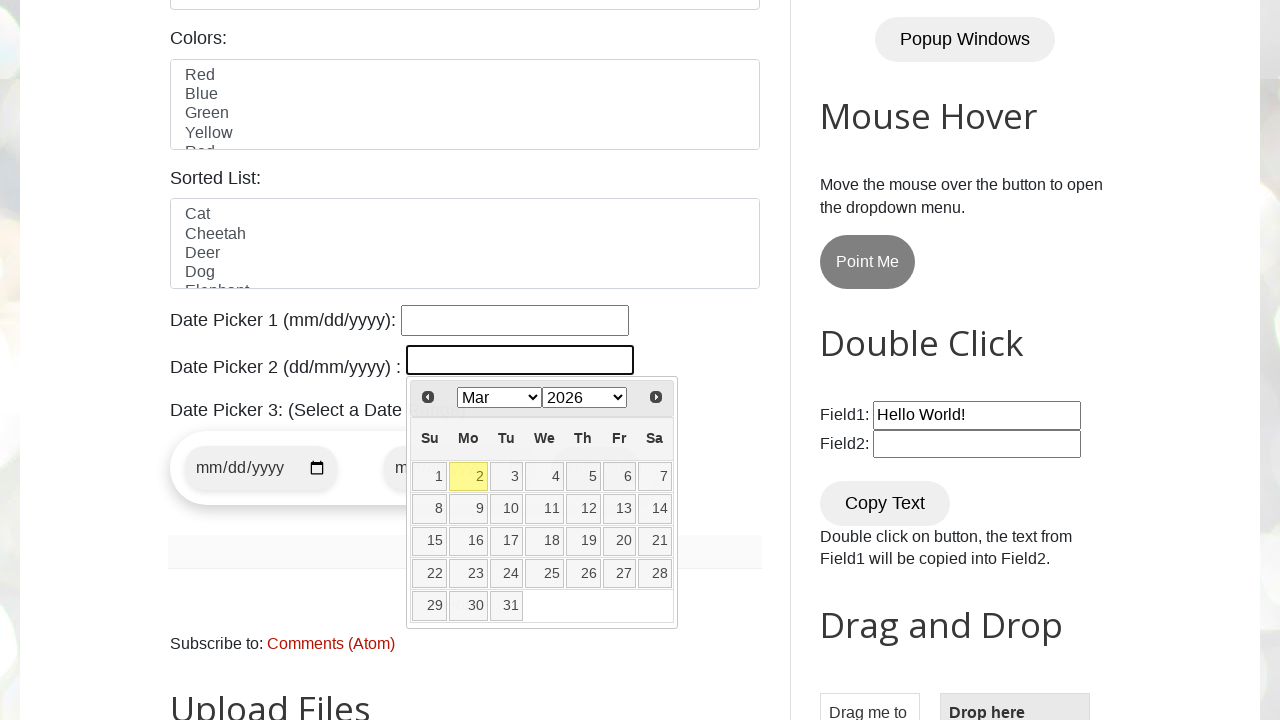

Selected May from month dropdown on //*[@id="ui-datepicker-div"]/div/div/select[1]
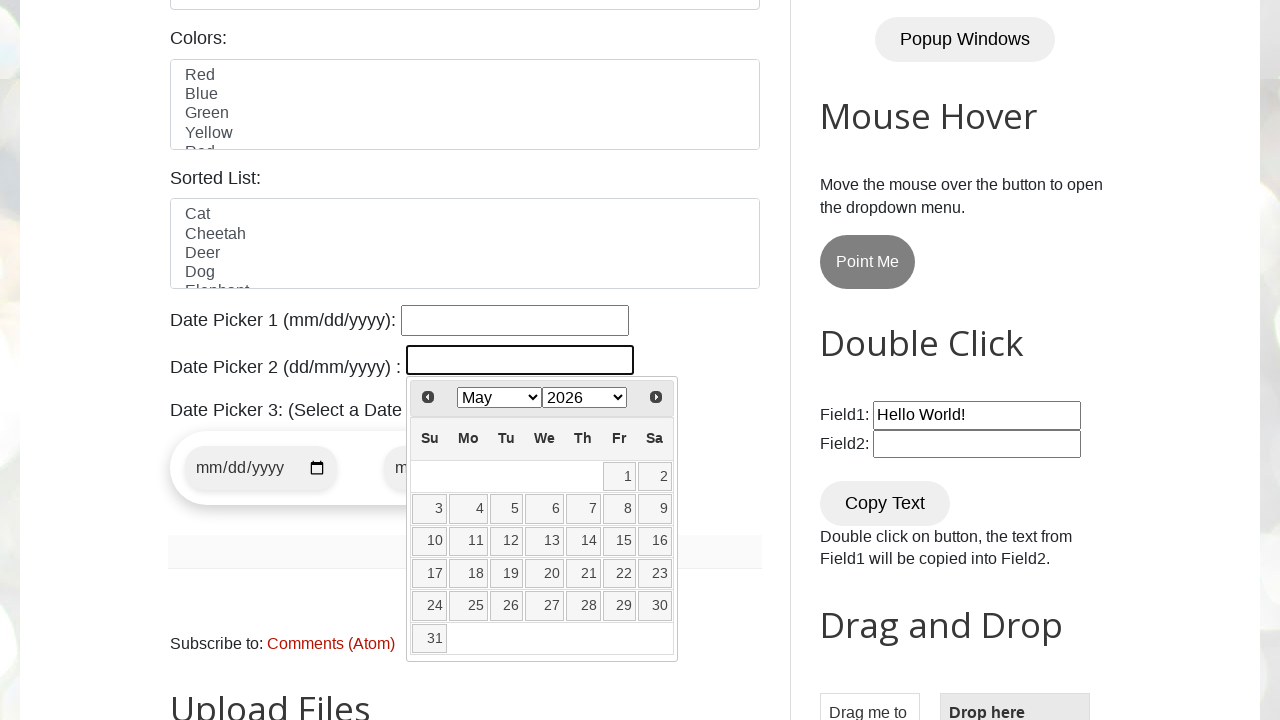

Selected 2024 from year dropdown on //*[@id="ui-datepicker-div"]/div/div/select[2]
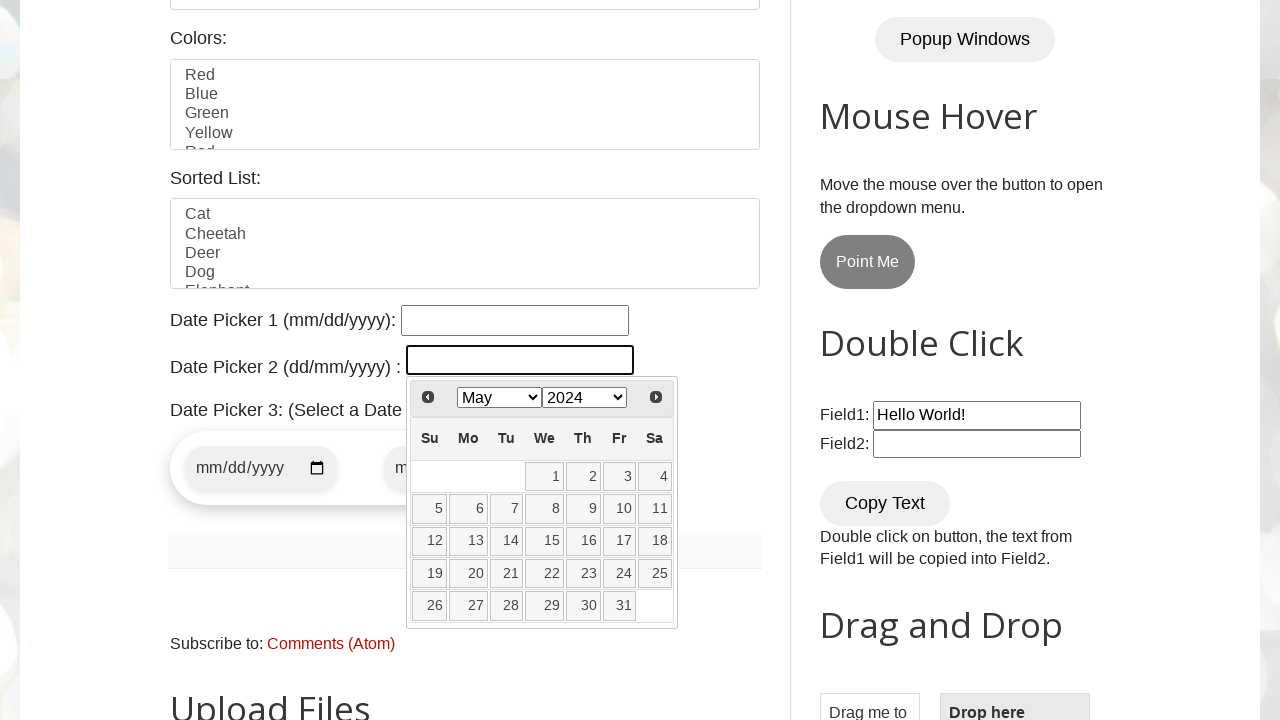

Clicked on day 20 to select May 20, 2024 at (468, 574) on xpath=//*[@id="ui-datepicker-div"]/table/tbody/tr/td/a[text()="20"]
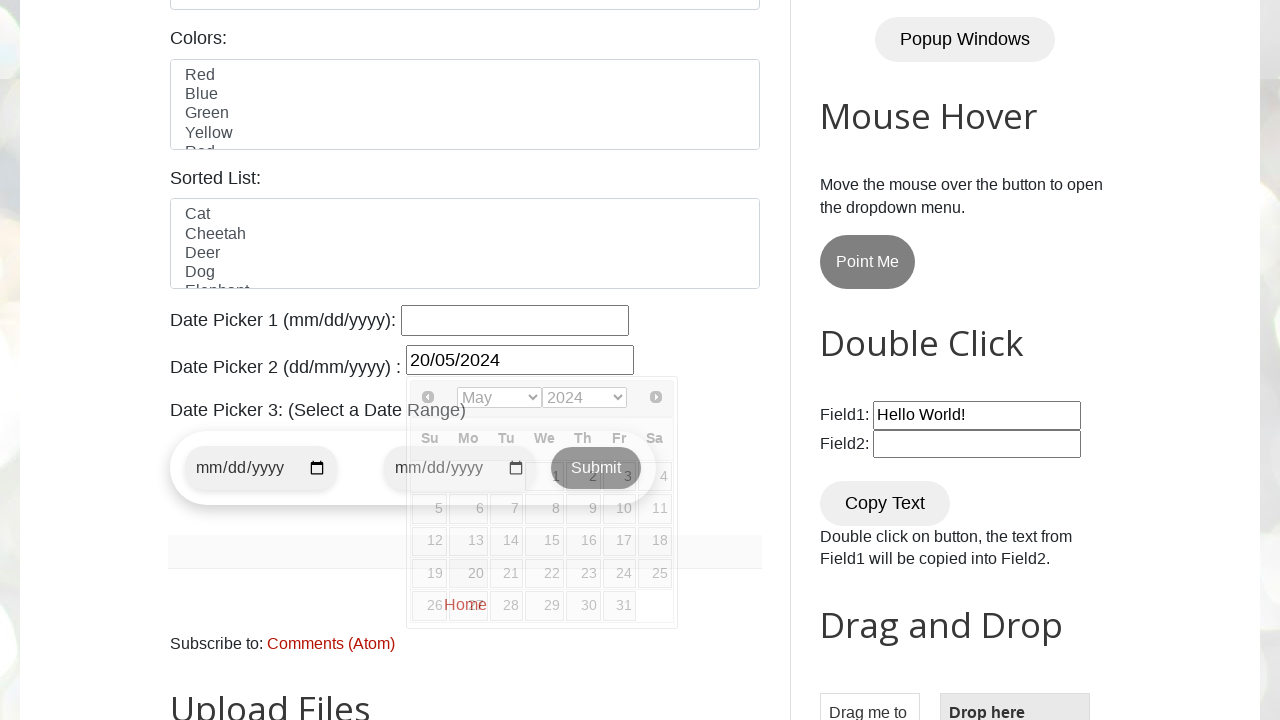

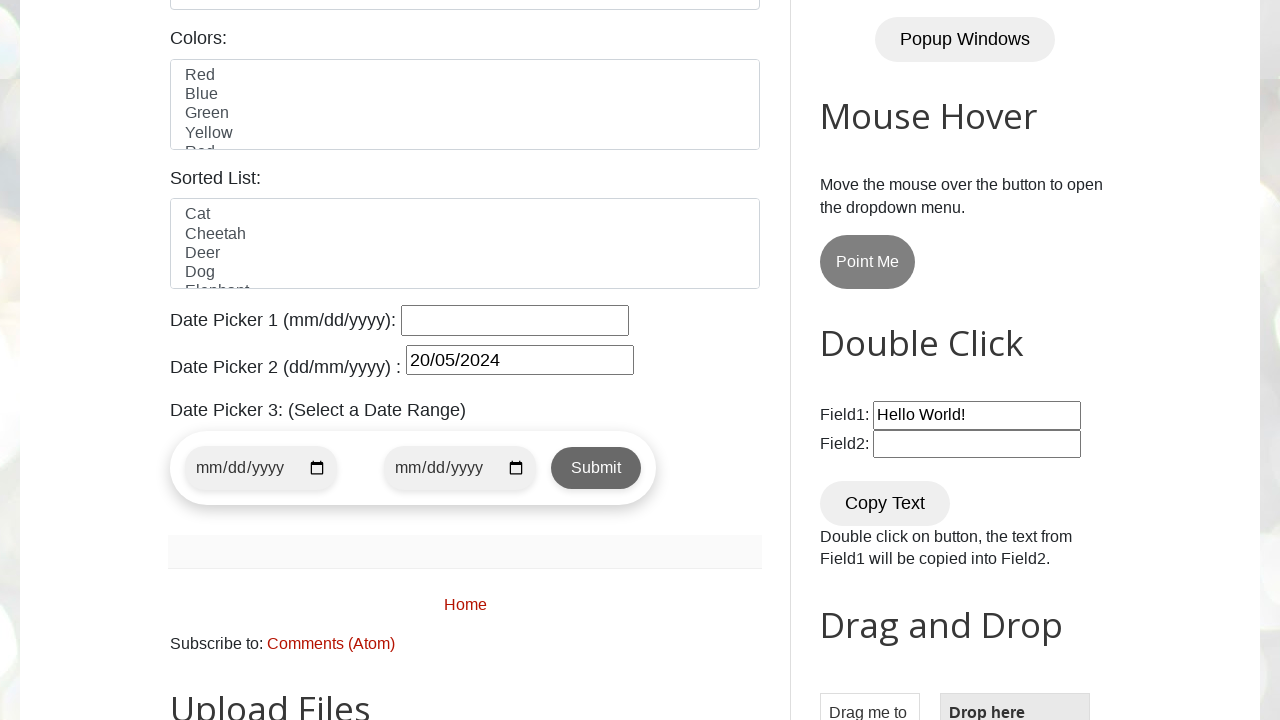